Tests dropdown menu functionality by selecting options using different methods (index, value, visible text) and verifying the dropdown behavior

Starting URL: https://the-internet.herokuapp.com/dropdown

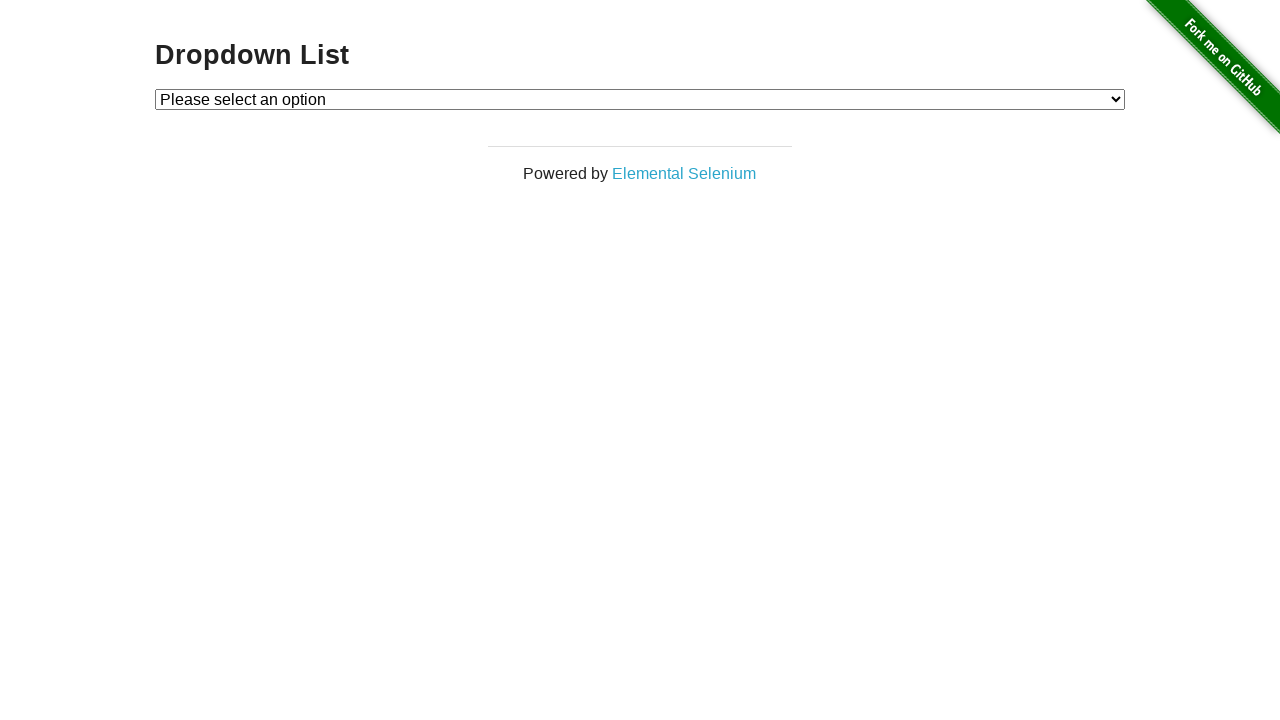

Clicked on dropdown to open it at (640, 99) on #dropdown
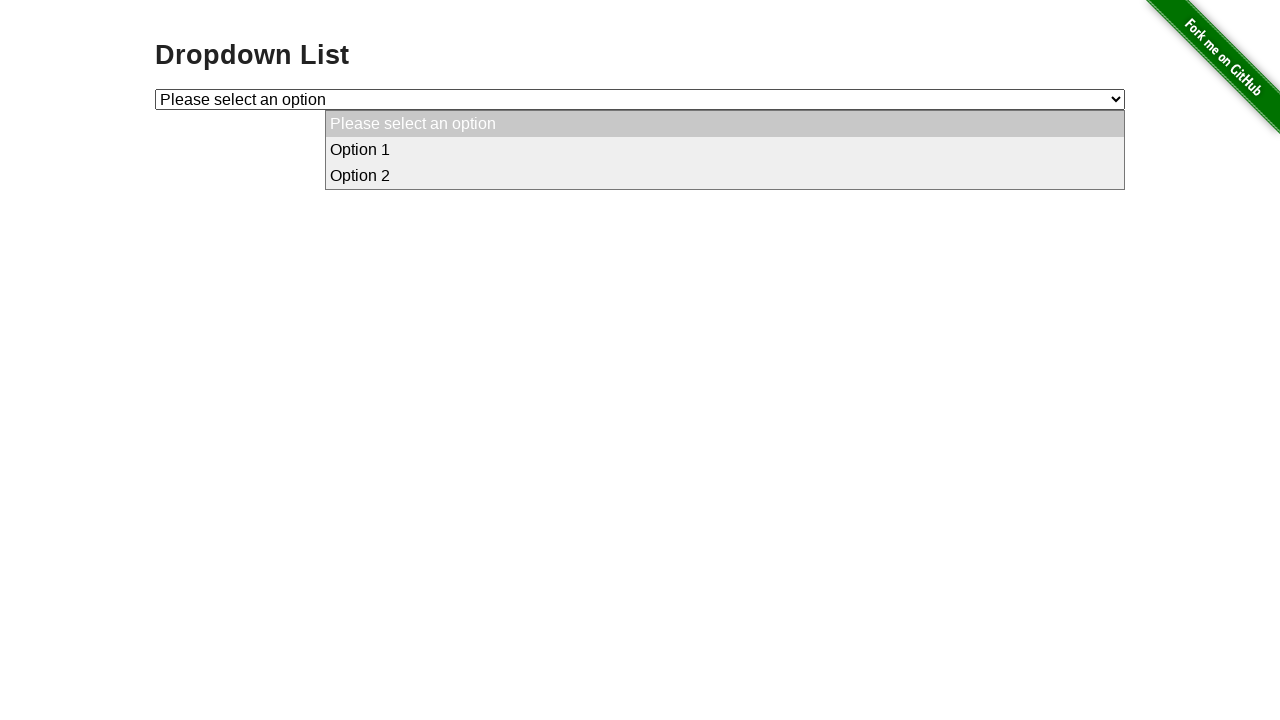

Selected Option 1 by index on #dropdown
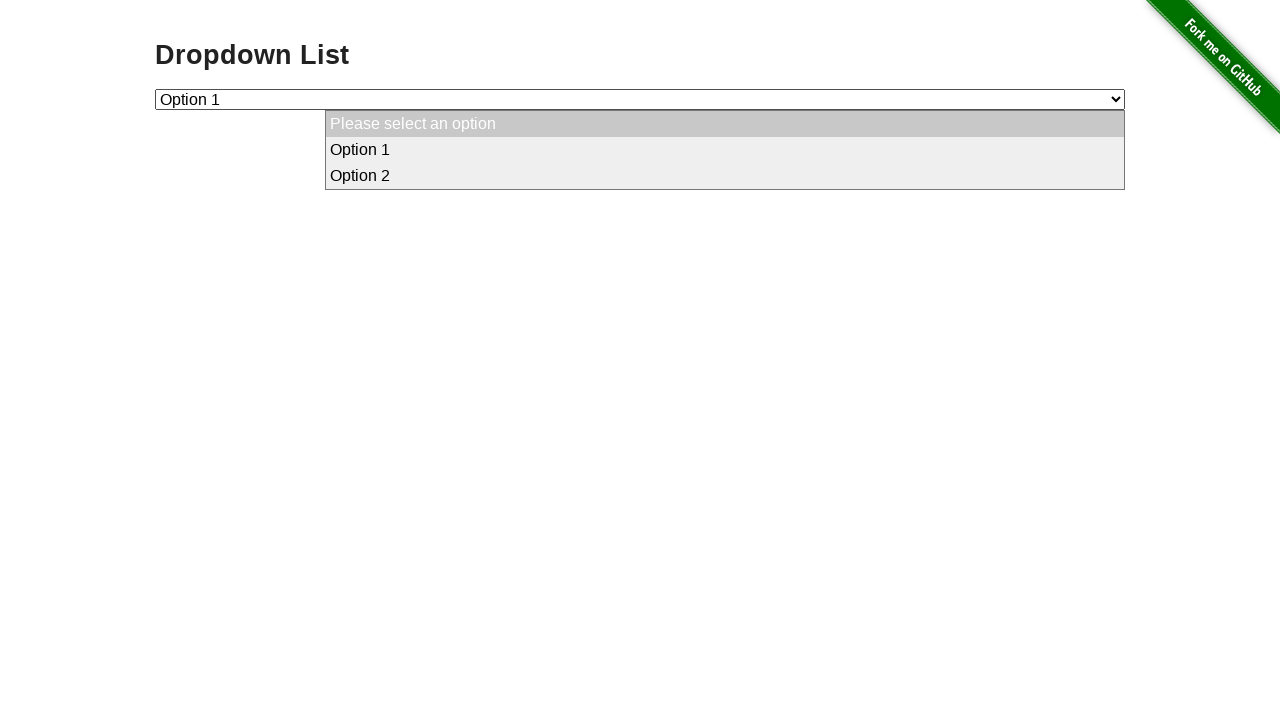

Selected Option 2 by value on #dropdown
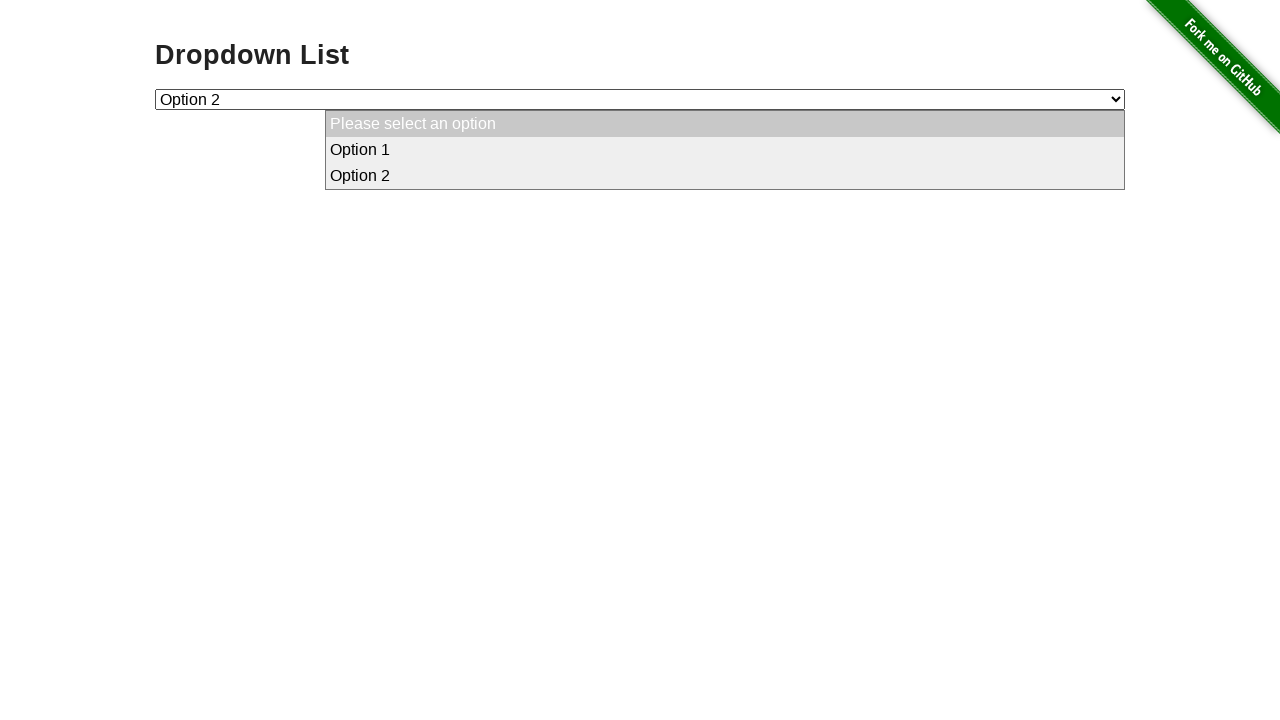

Selected Option 1 by visible text on #dropdown
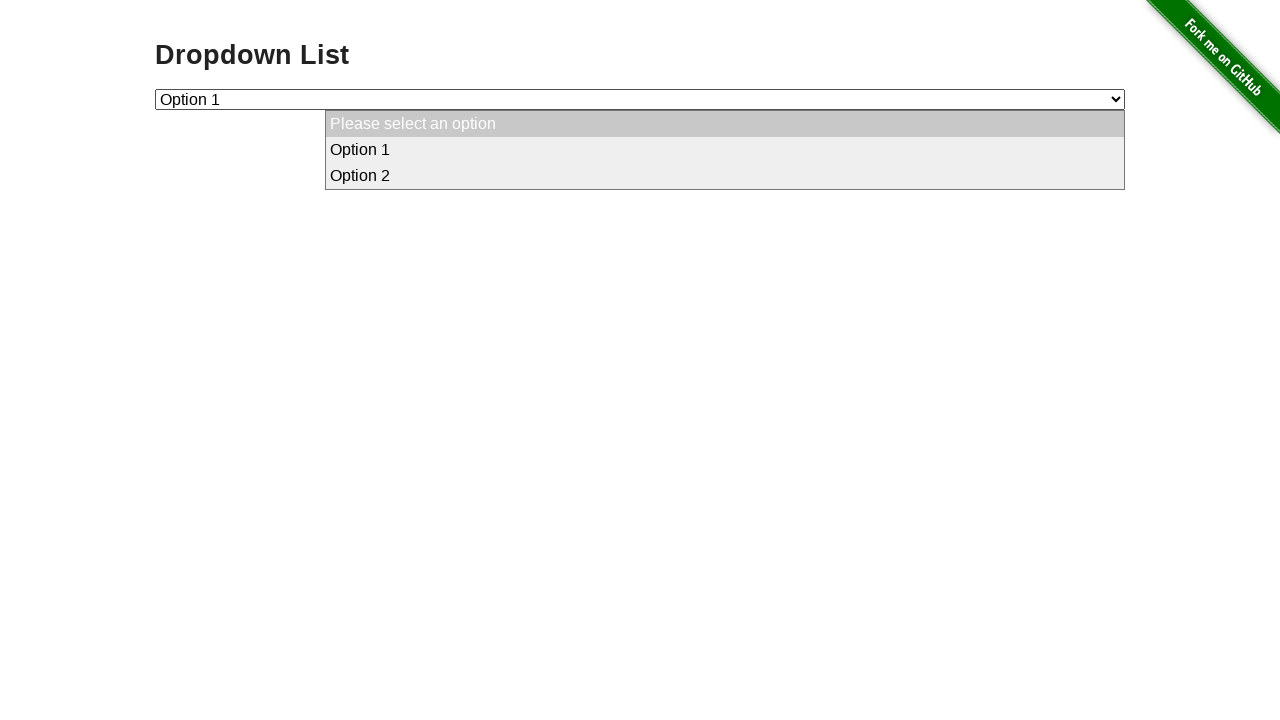

Located the currently selected option
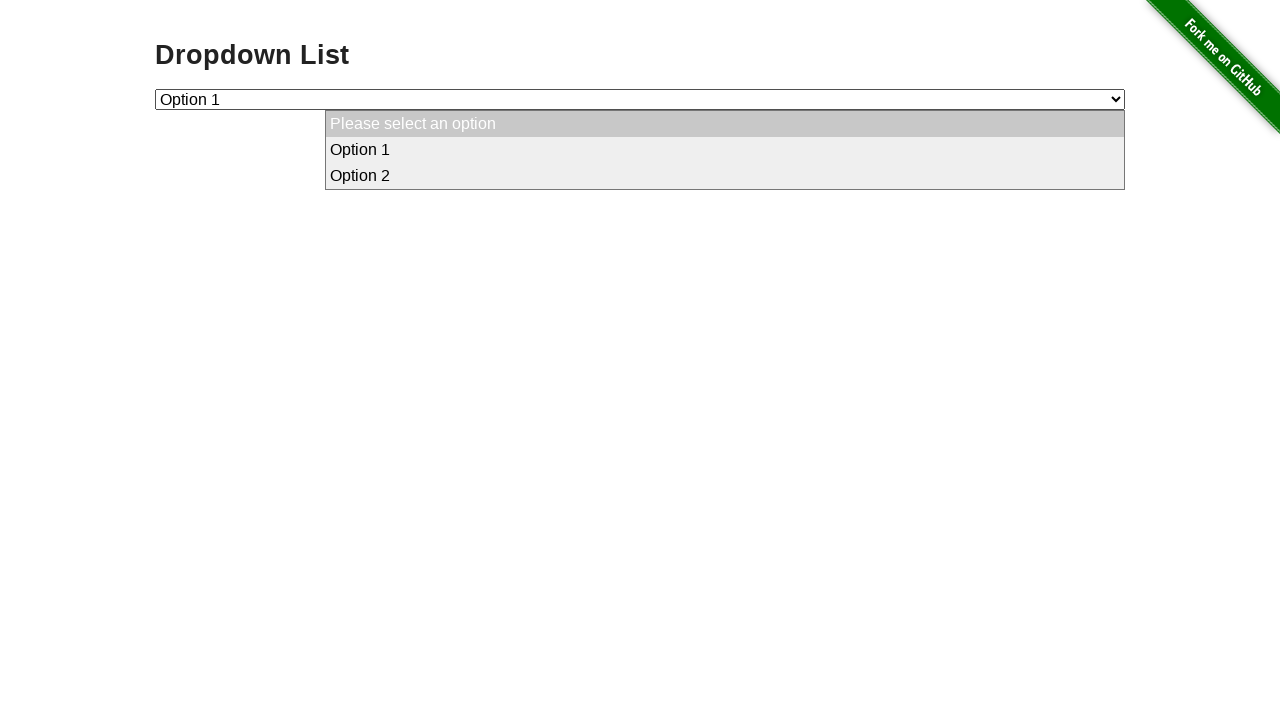

Retrieved selected option text: Option 1
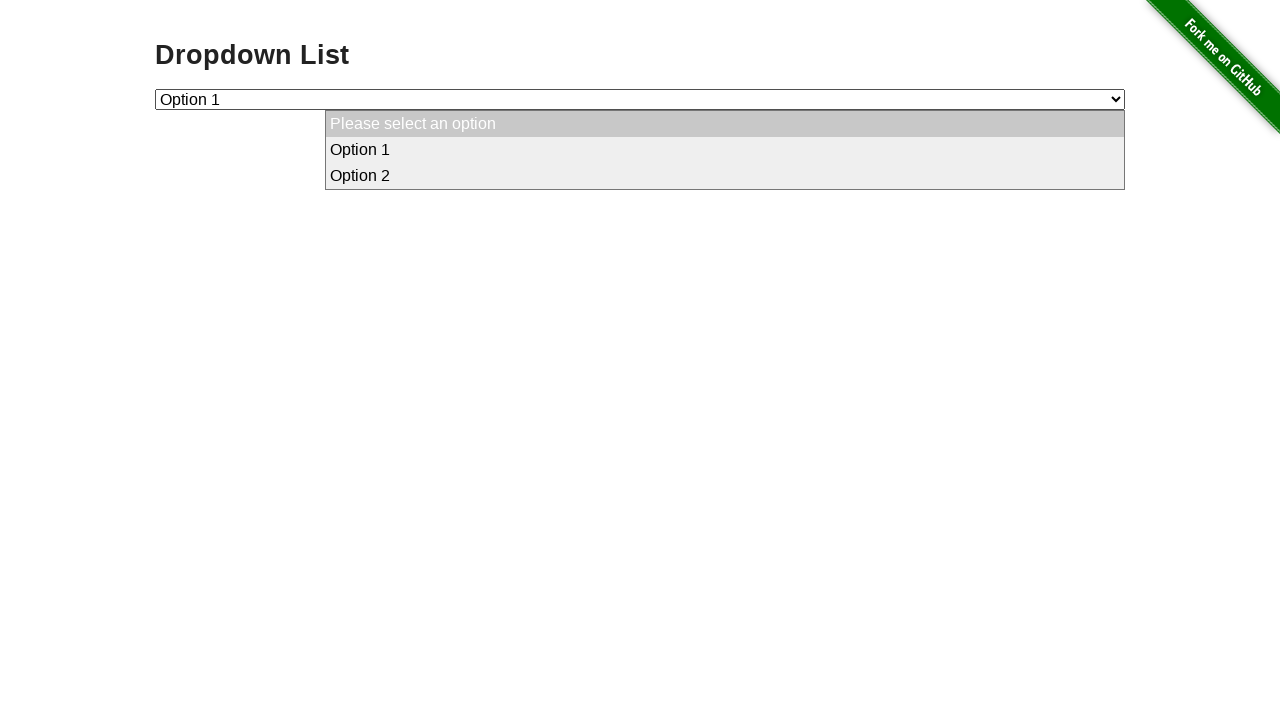

Retrieved all dropdown options
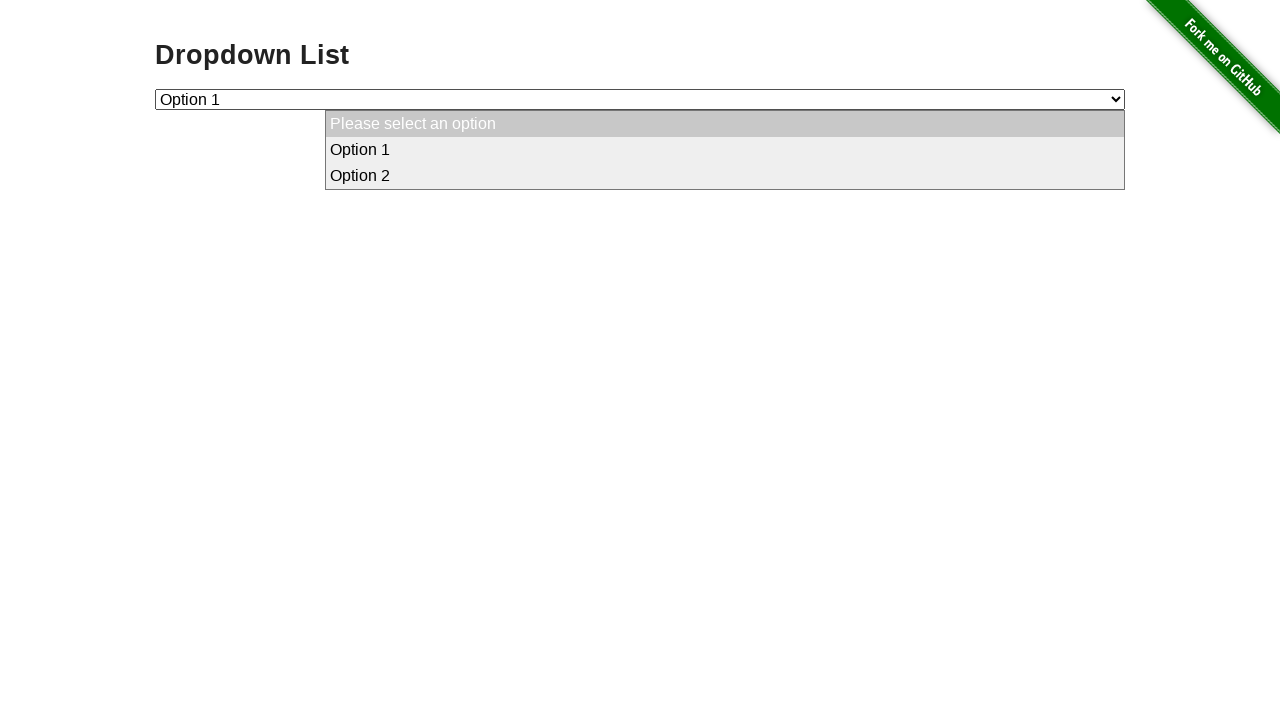

Calculated dropdown size: 3 items
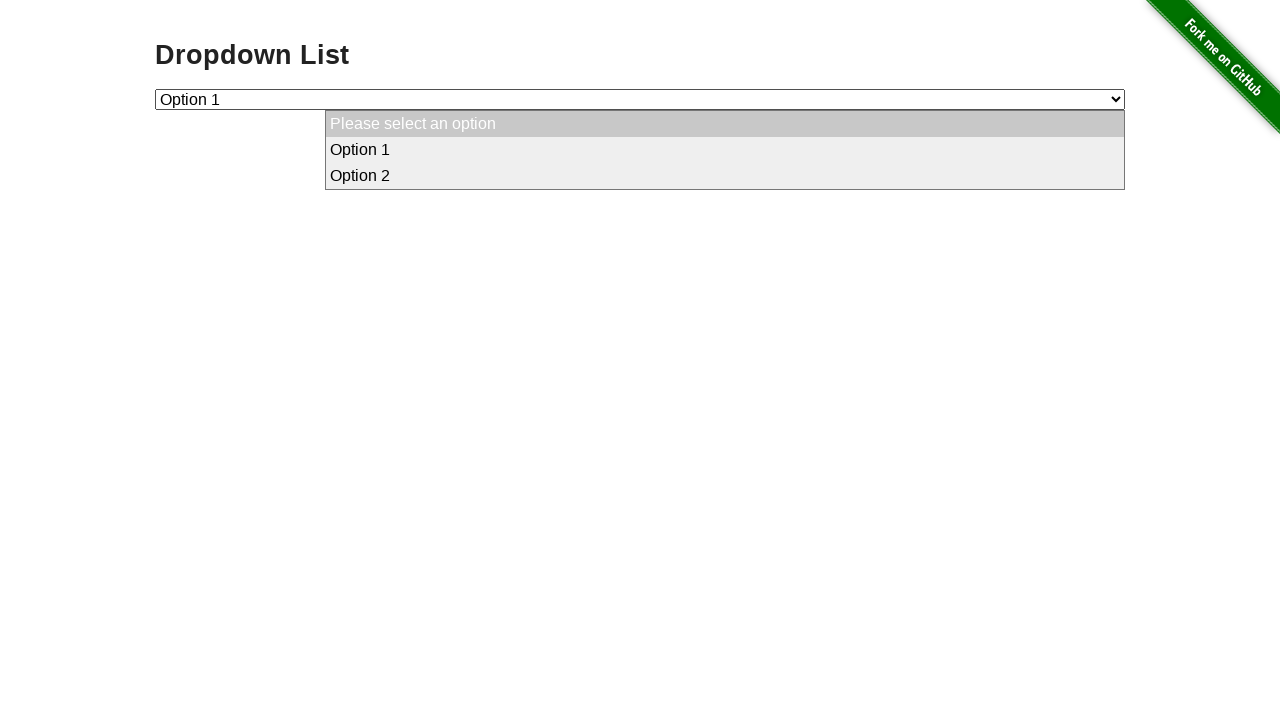

Verified dropdown contains 4 items: False
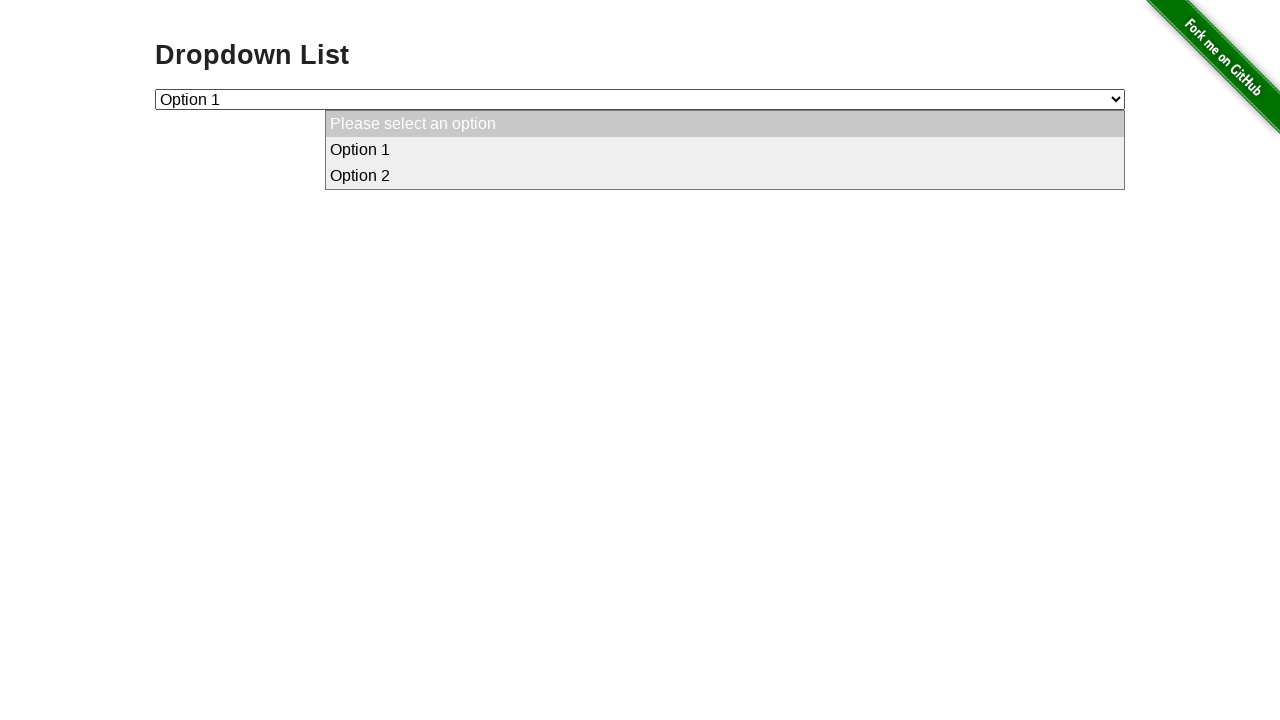

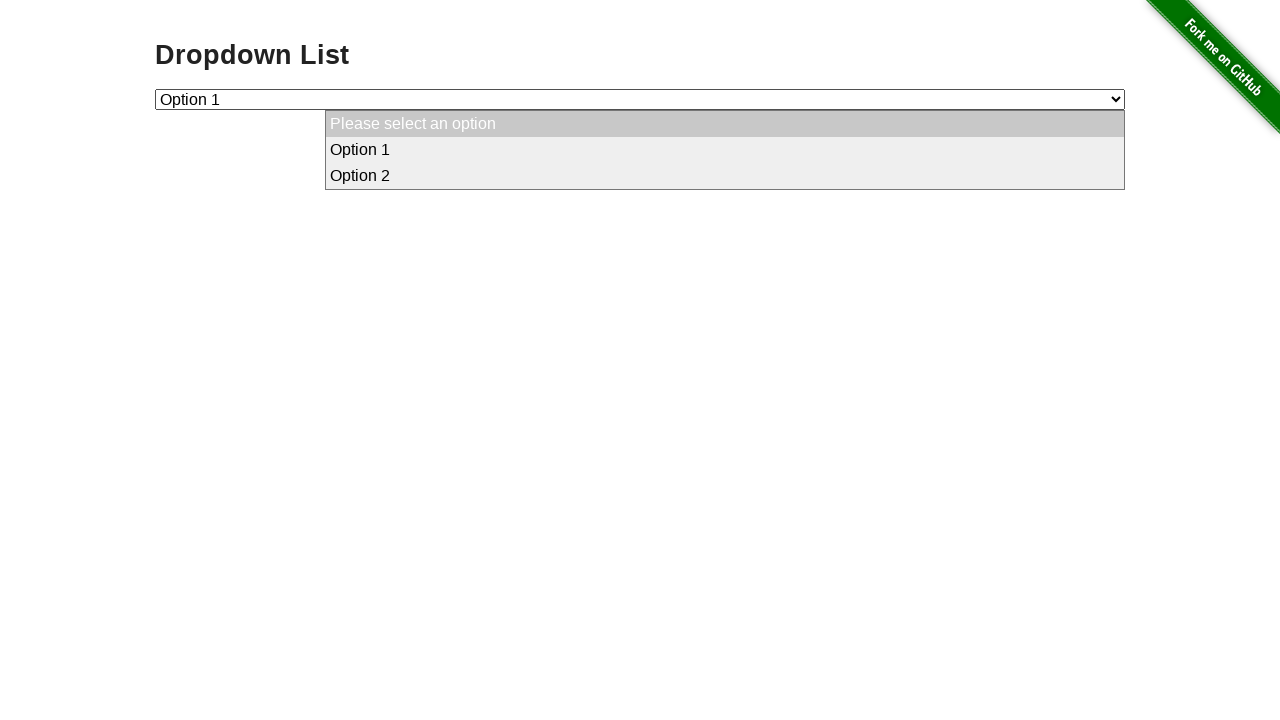